Tests the practice registration form by filling out personal information fields including name, email, gender, phone number, date of birth, subjects, address, and submitting the form.

Starting URL: https://demoqa.com/automation-practice-form

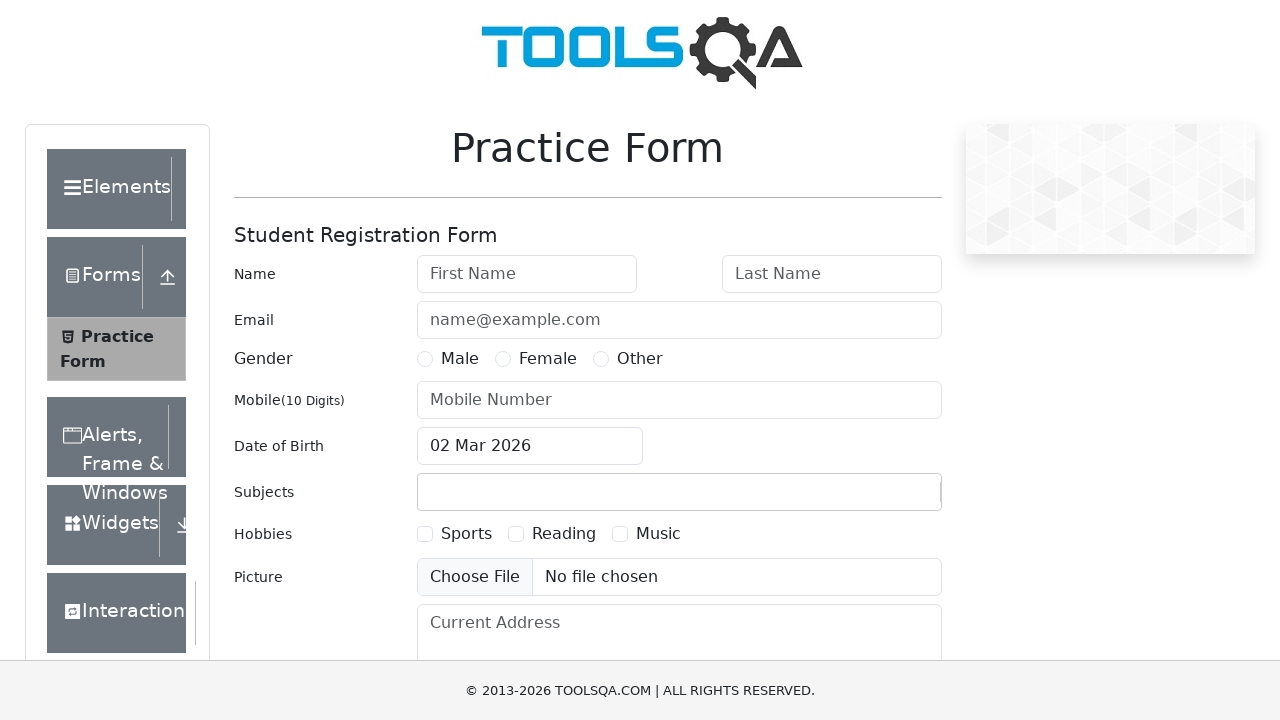

Filled first name field with 'Michael' on #firstName
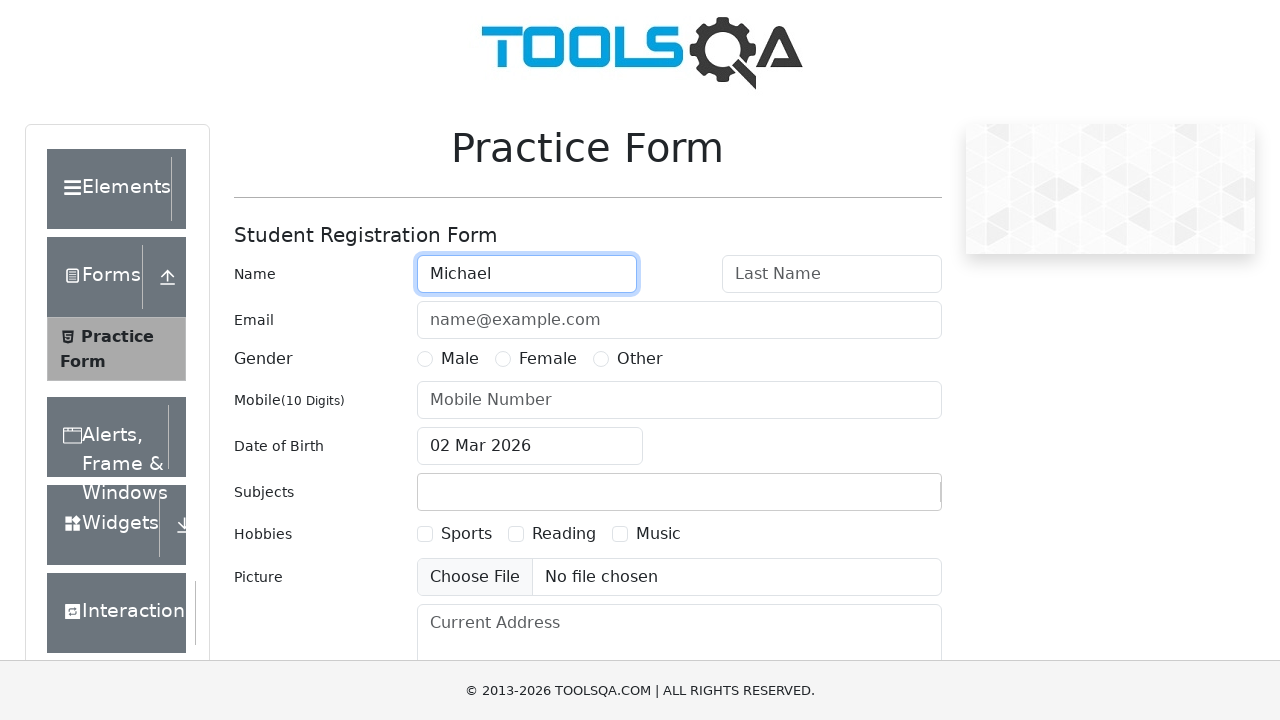

Filled last name field with 'Thompson' on #lastName
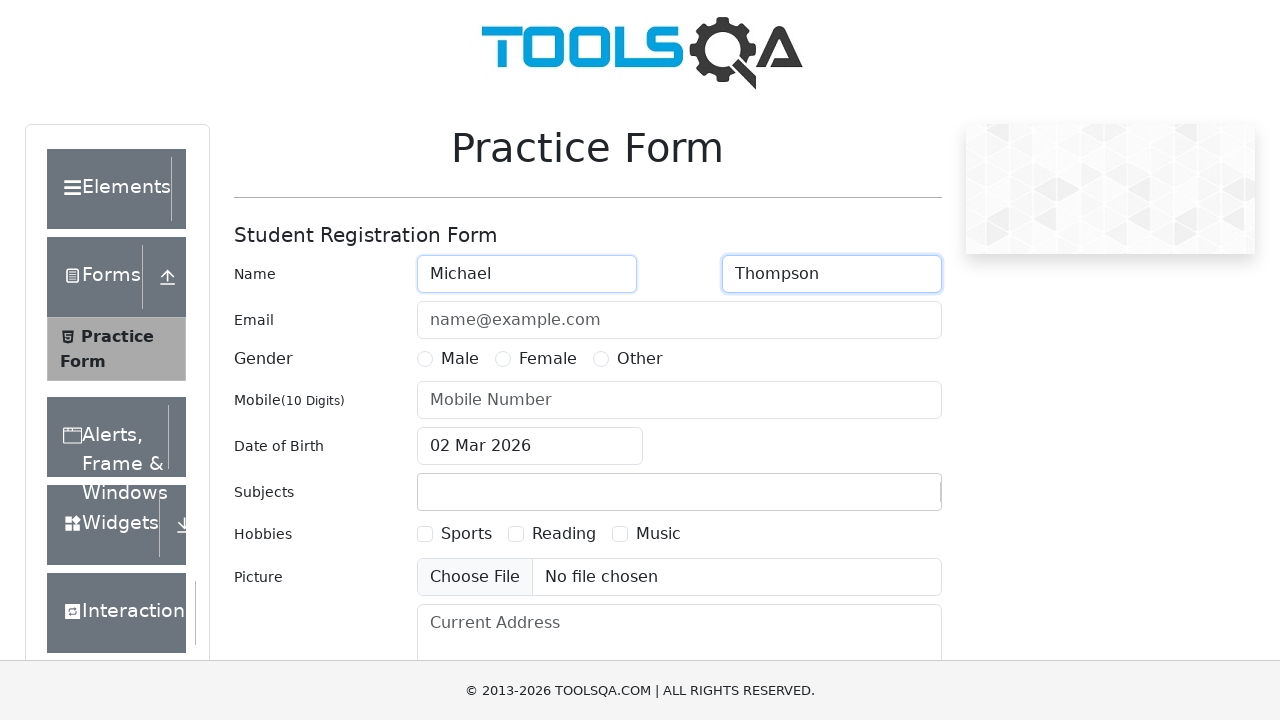

Filled email field with 'michael.thompson@testmail.com' on #userEmail
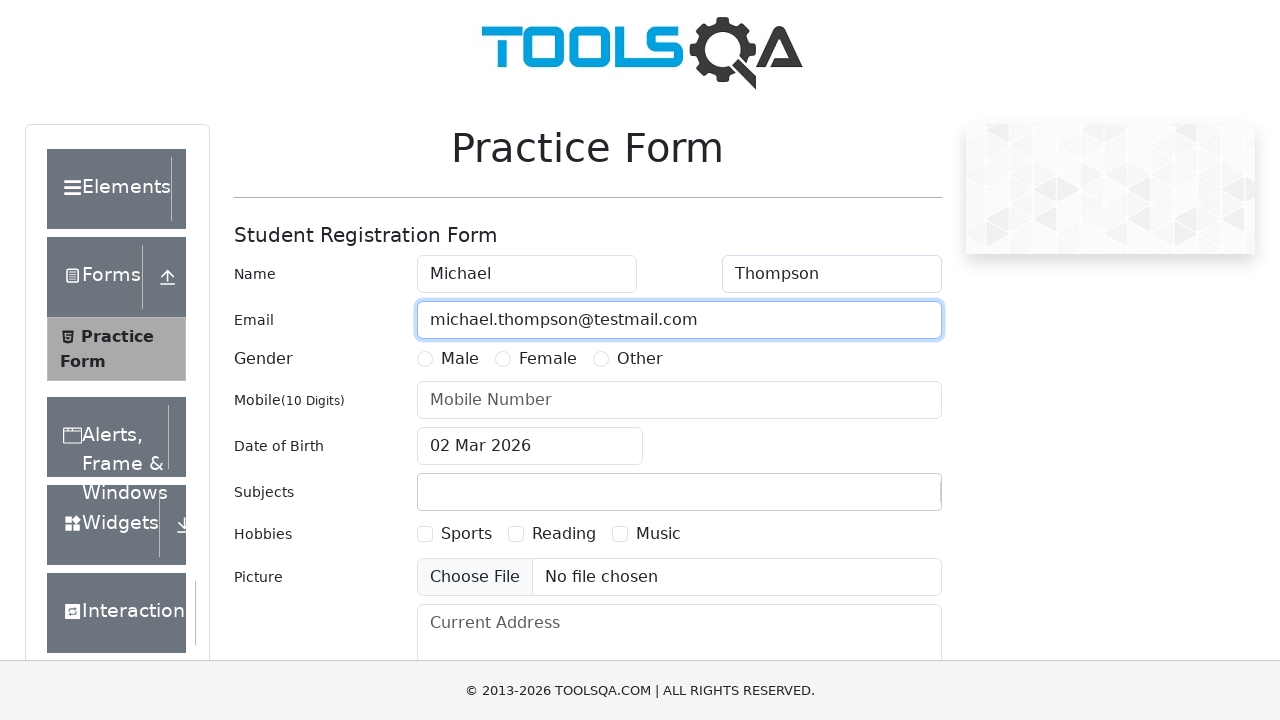

Selected male gender option at (460, 359) on label[for='gender-radio-1']
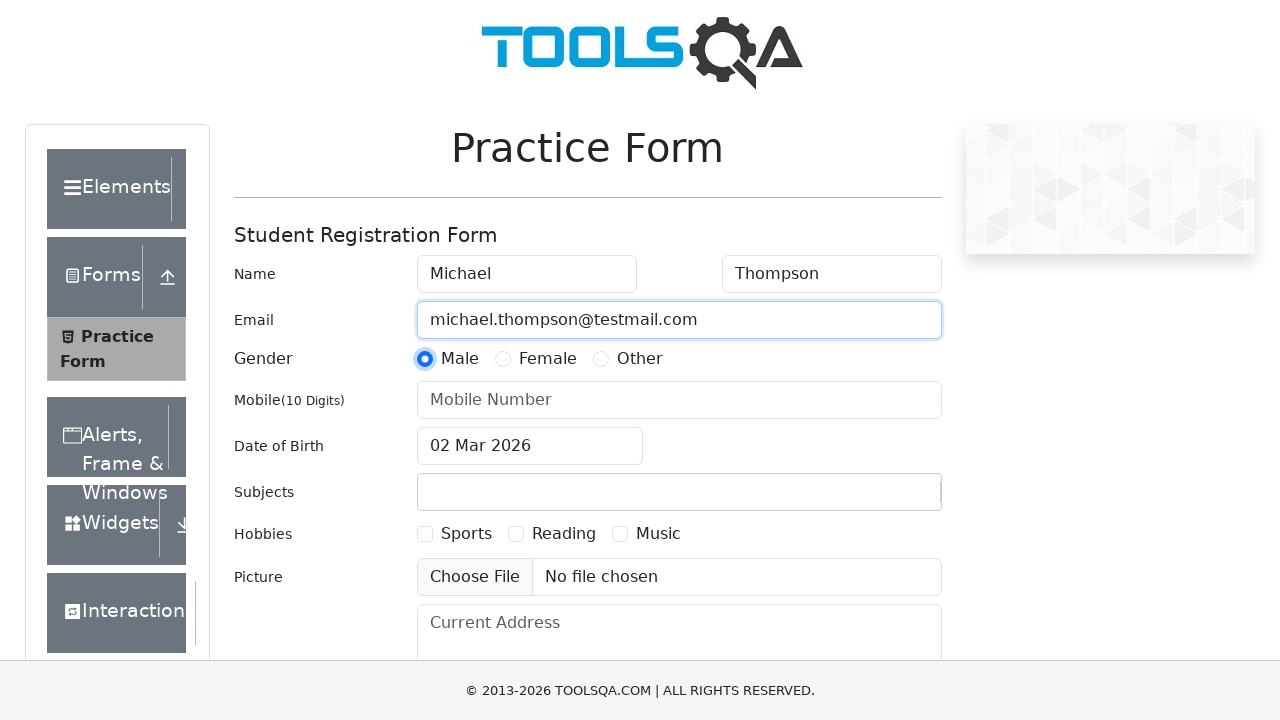

Filled mobile number field with '8125559734' on #userNumber
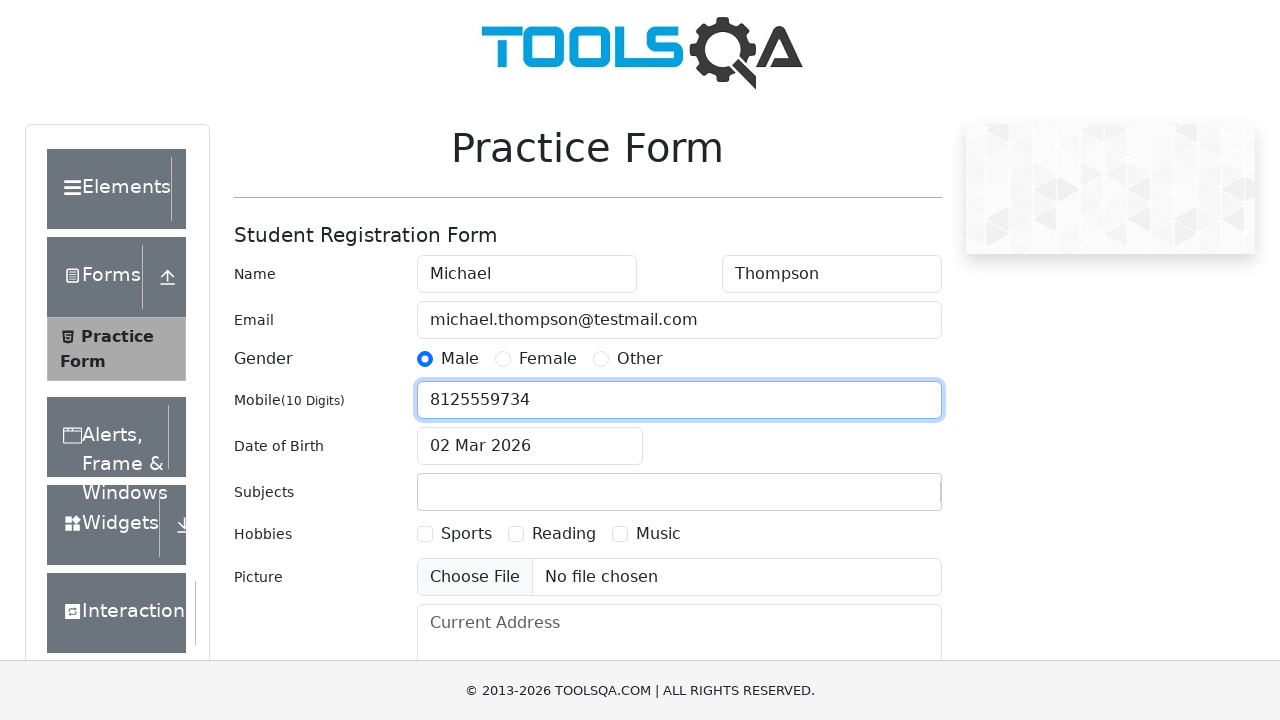

Clicked date of birth input field at (530, 446) on #dateOfBirthInput
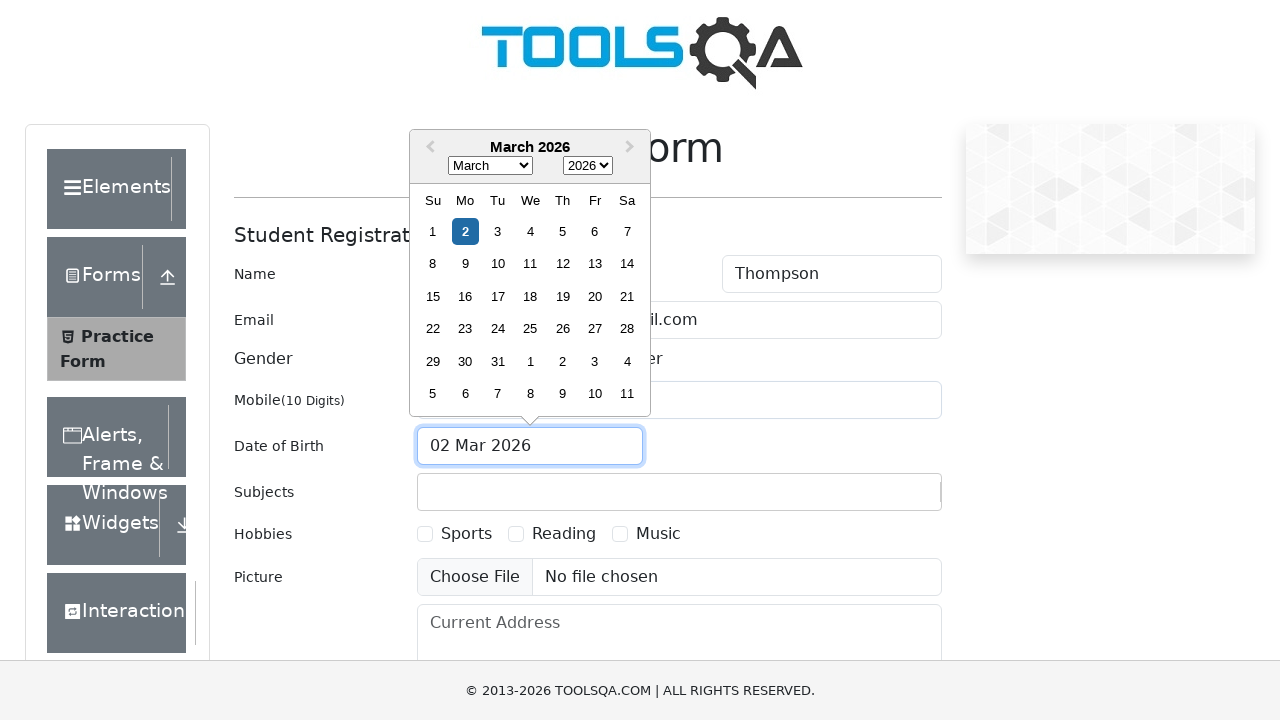

Selected all text in date of birth field
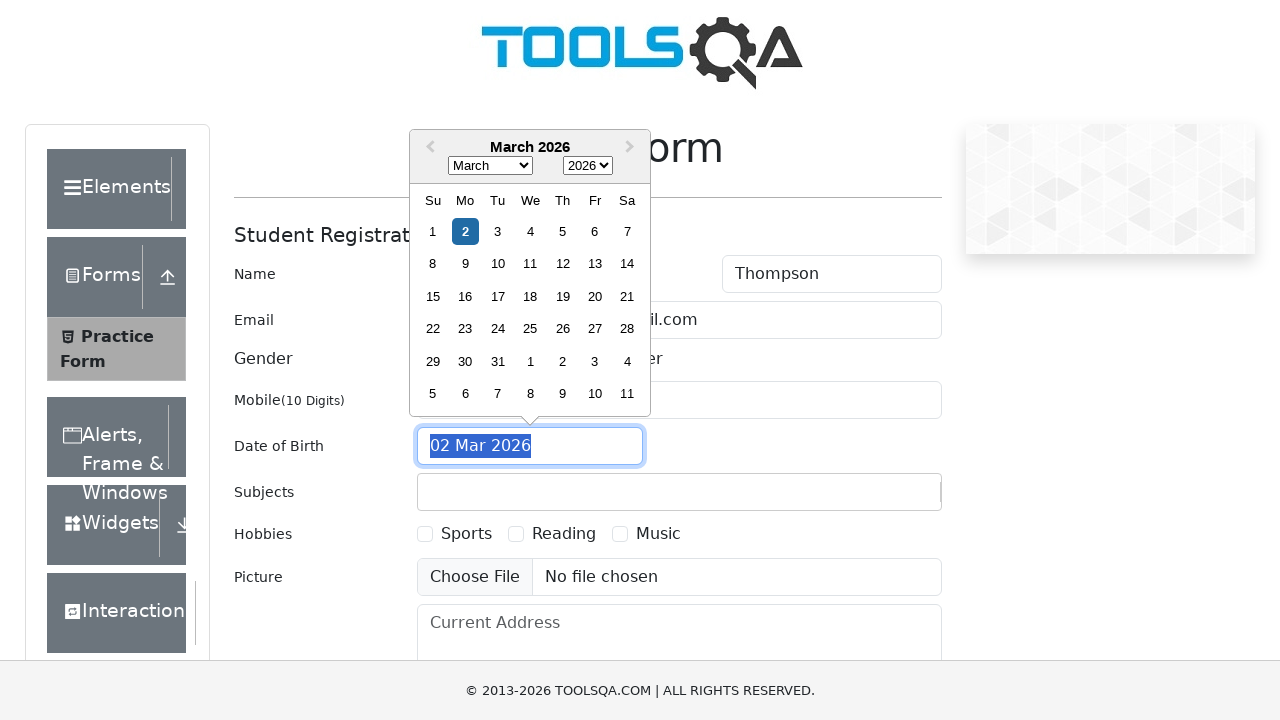

Typed date of birth '15 Mar 1992'
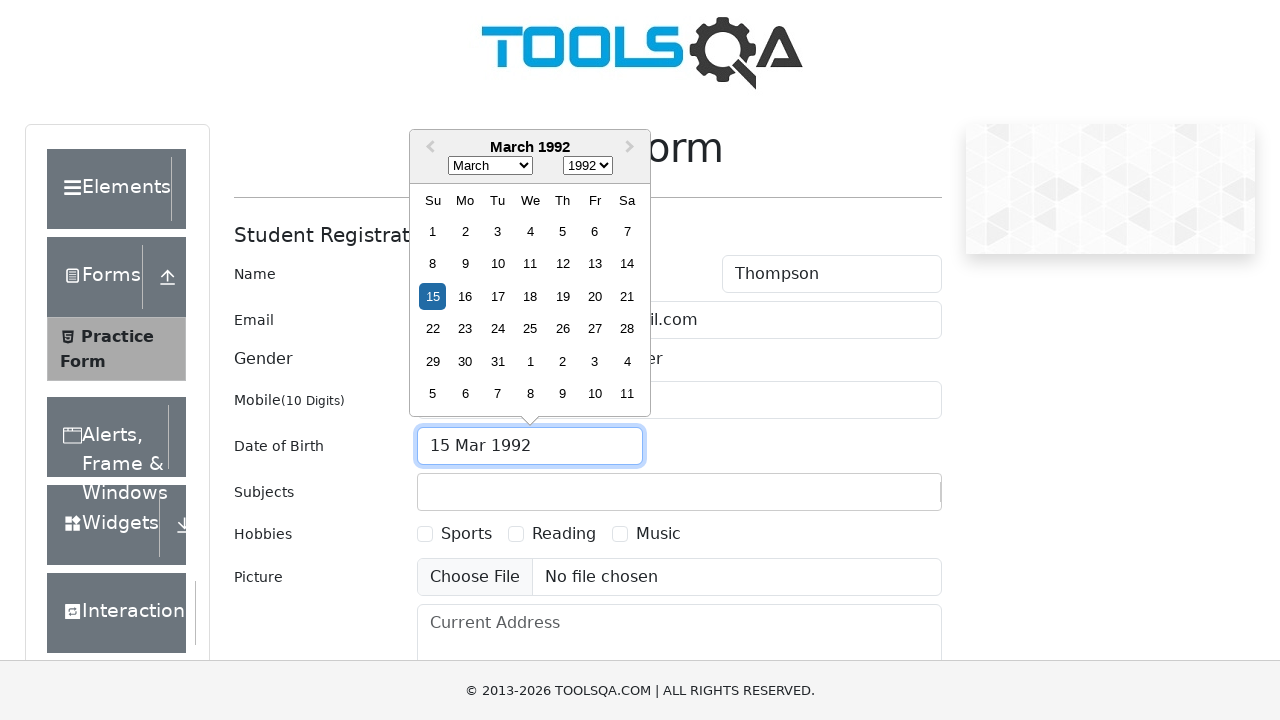

Pressed Escape to close date picker
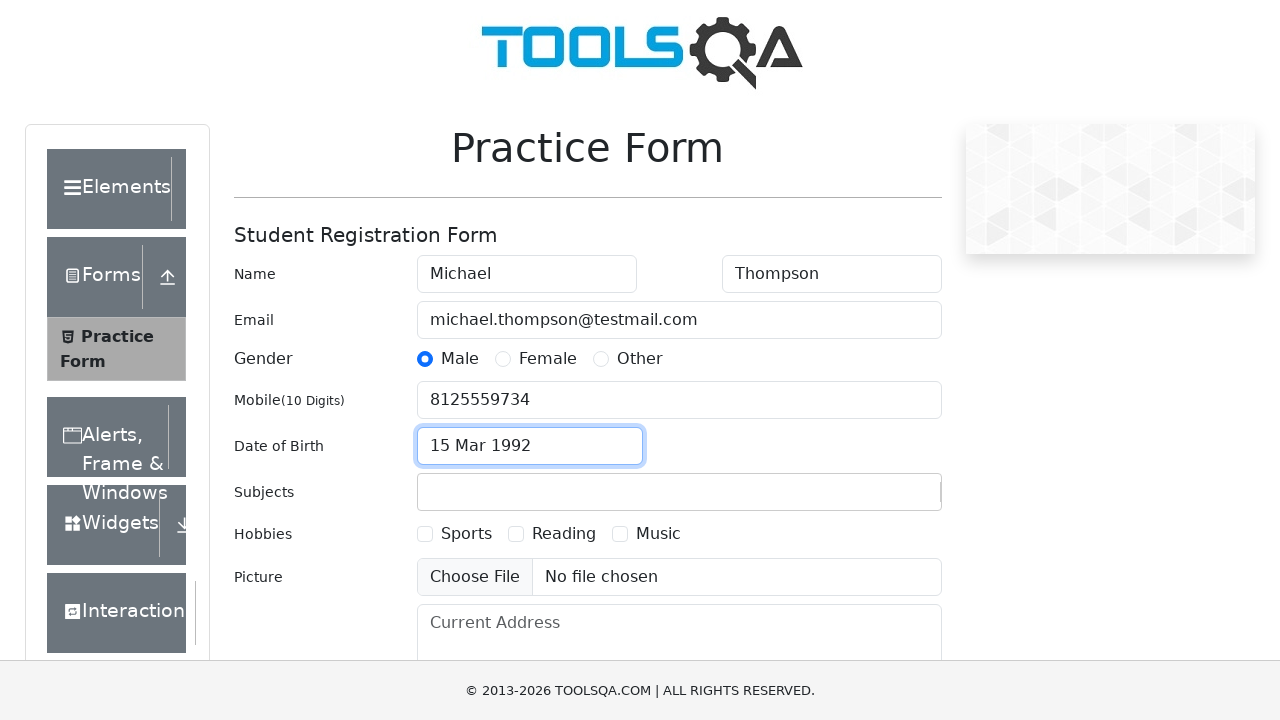

Filled subjects field with 'Computer Science' on #subjectsInput
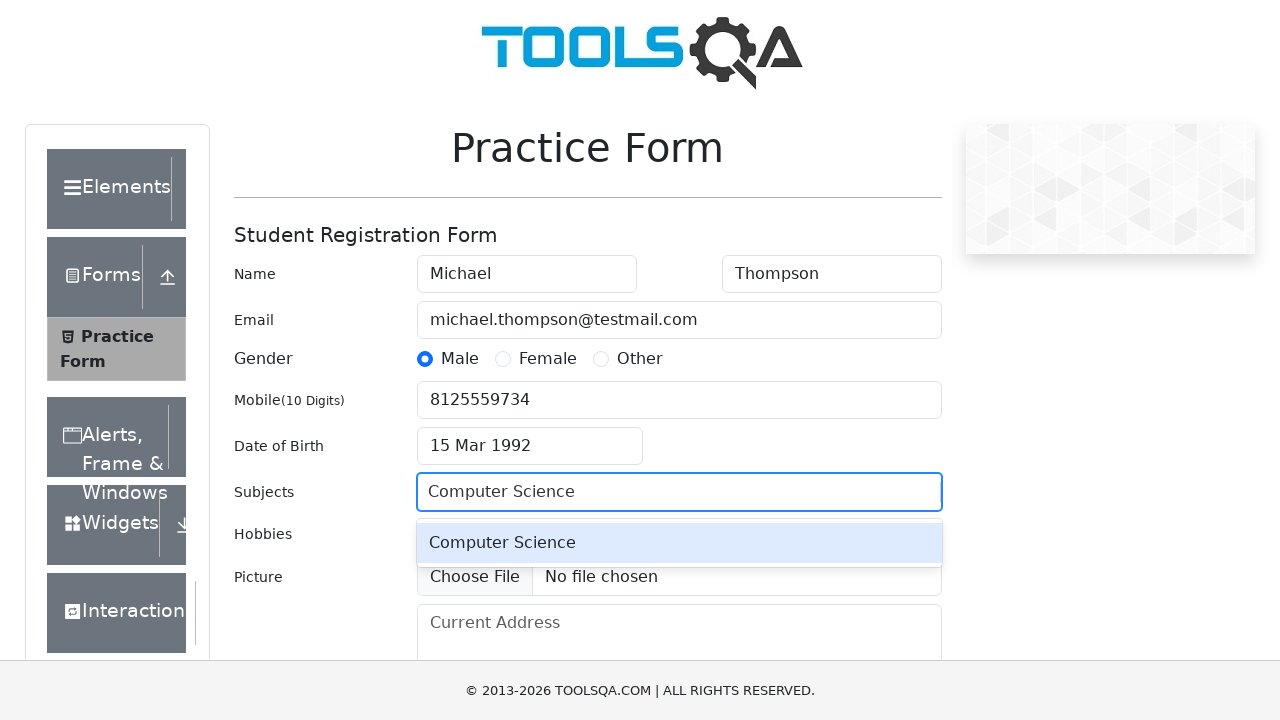

Pressed Enter to select subject
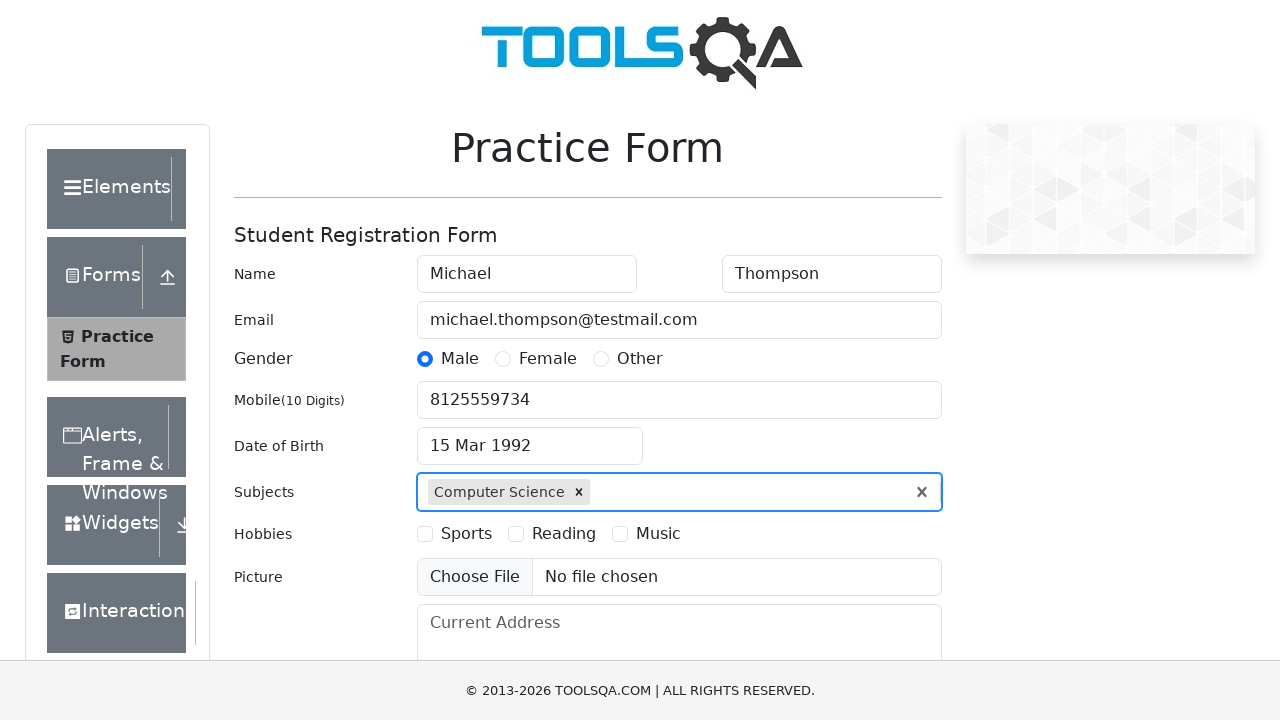

Filled current address field with '742 Evergreen Terrace, Springfield, IL 62701' on #currentAddress
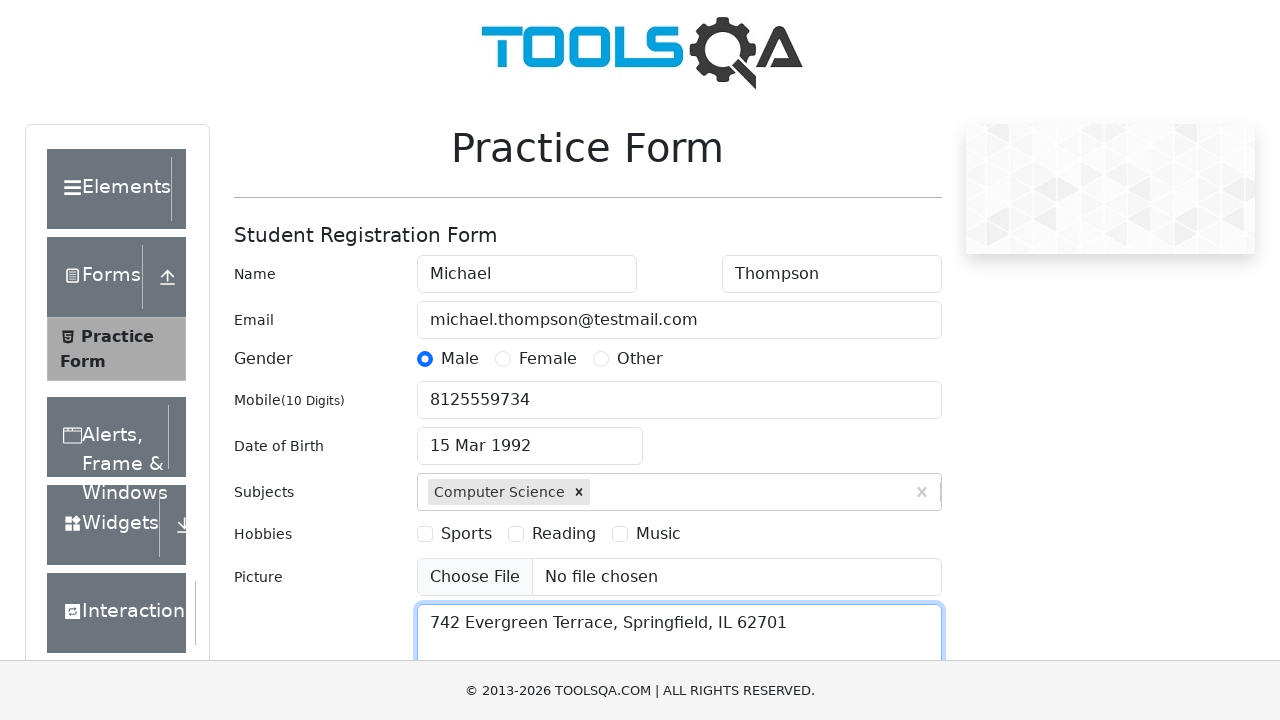

Clicked state dropdown to open options at (527, 437) on #state
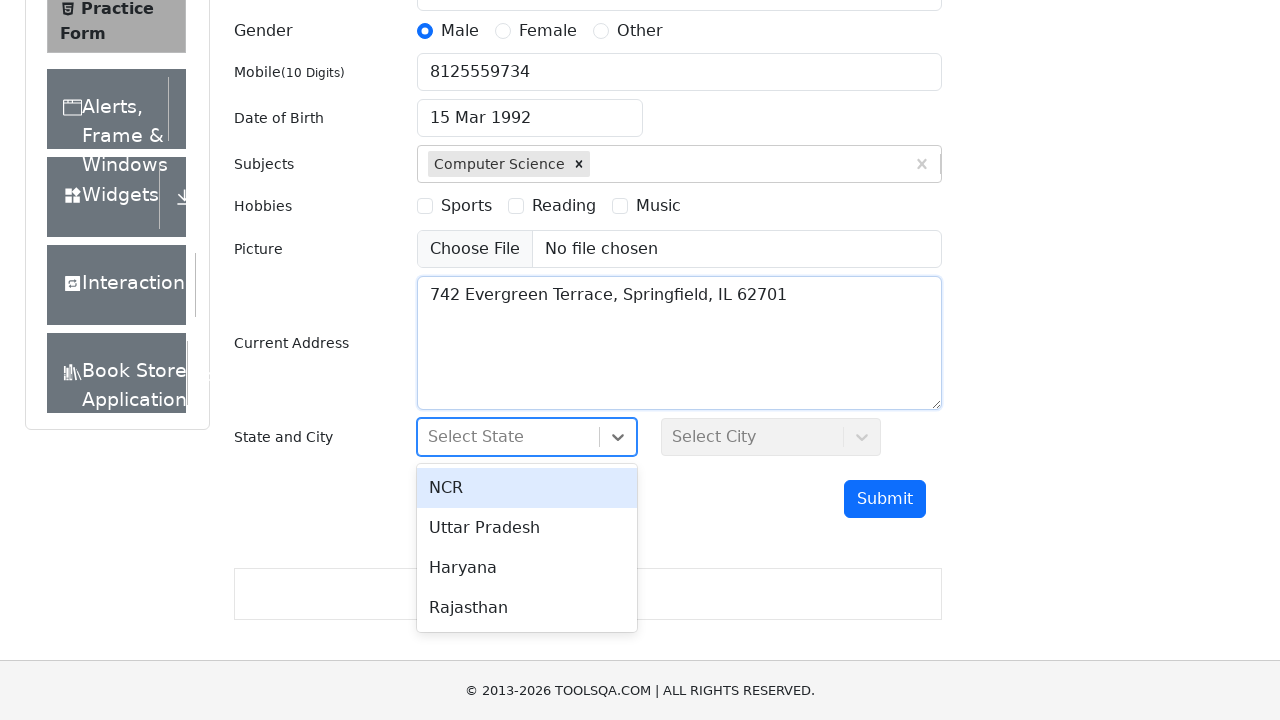

Selected a state from dropdown at (527, 488) on div[id^='react-select'][id*='option']
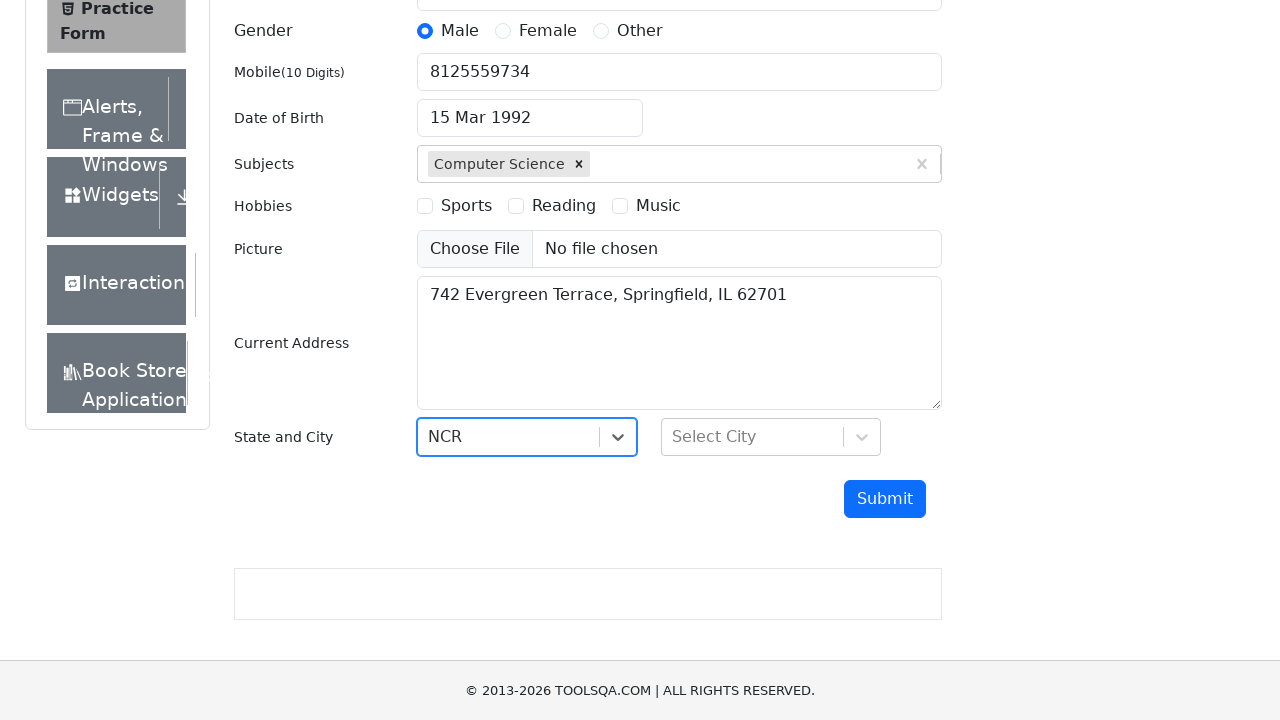

Clicked city dropdown to open options at (771, 437) on #city
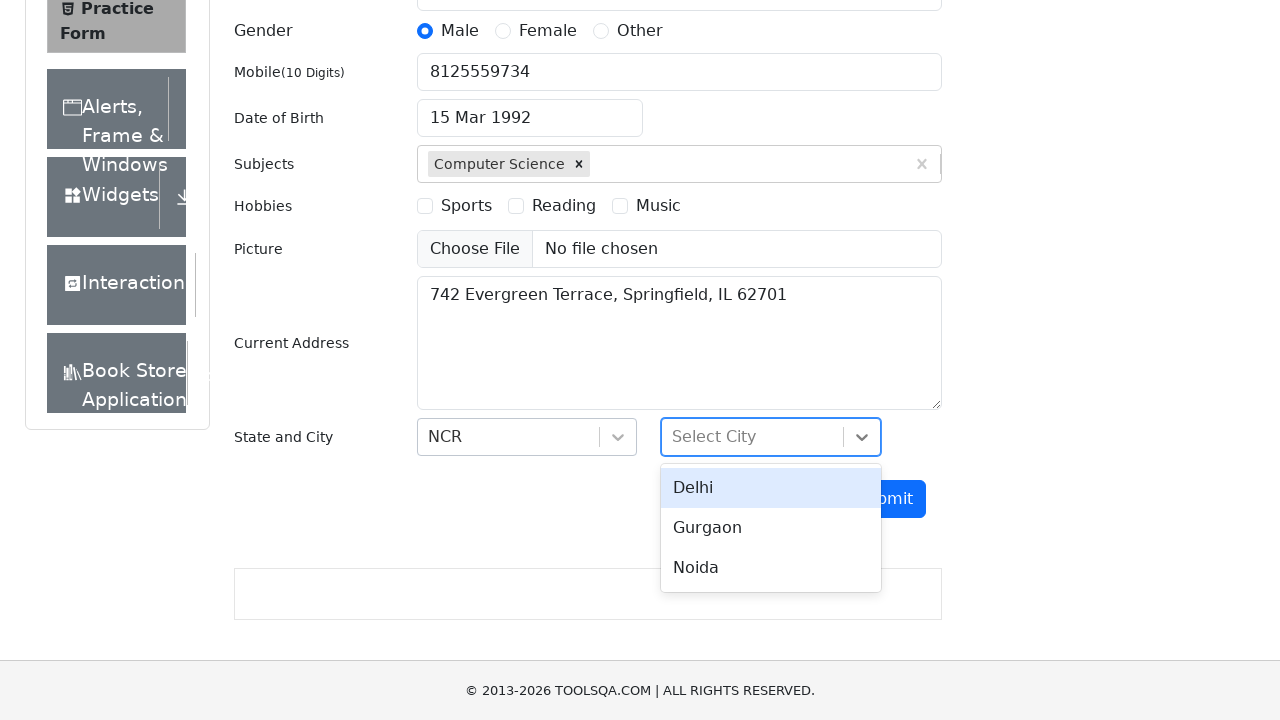

Selected a city from dropdown at (771, 488) on div[id^='react-select'][id*='option']
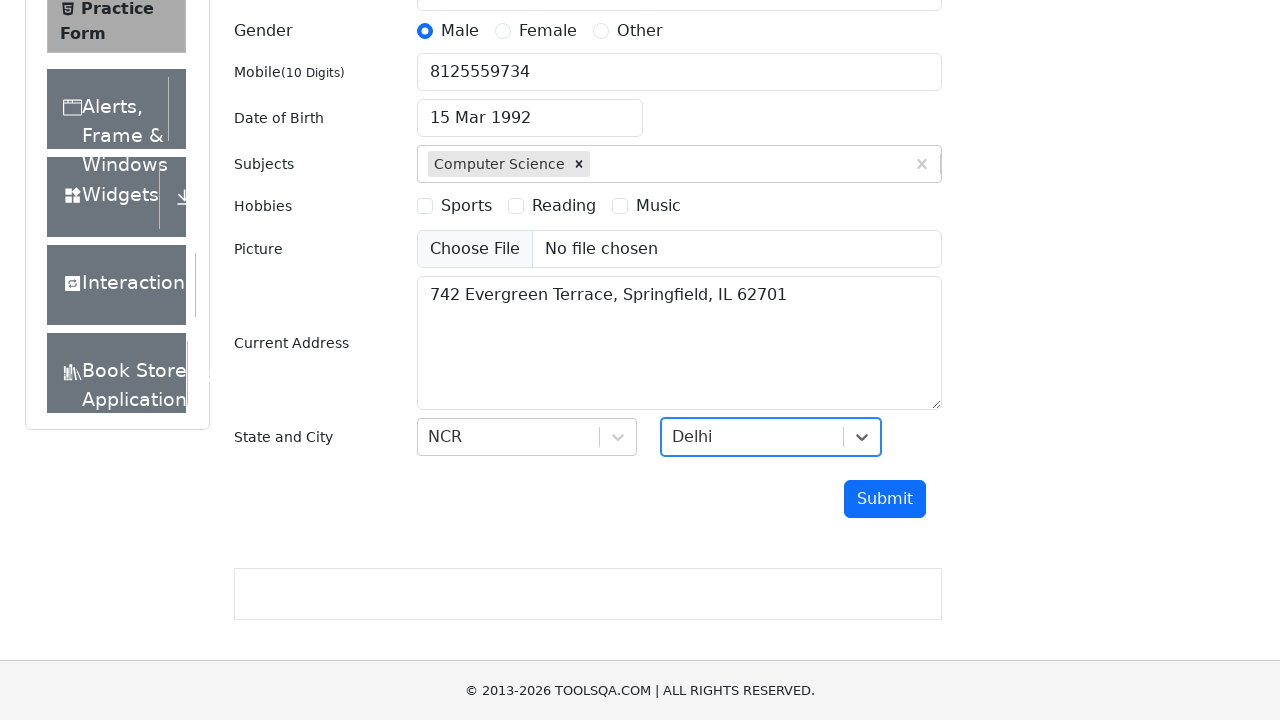

Clicked submit button to submit the registration form at (885, 499) on #submit
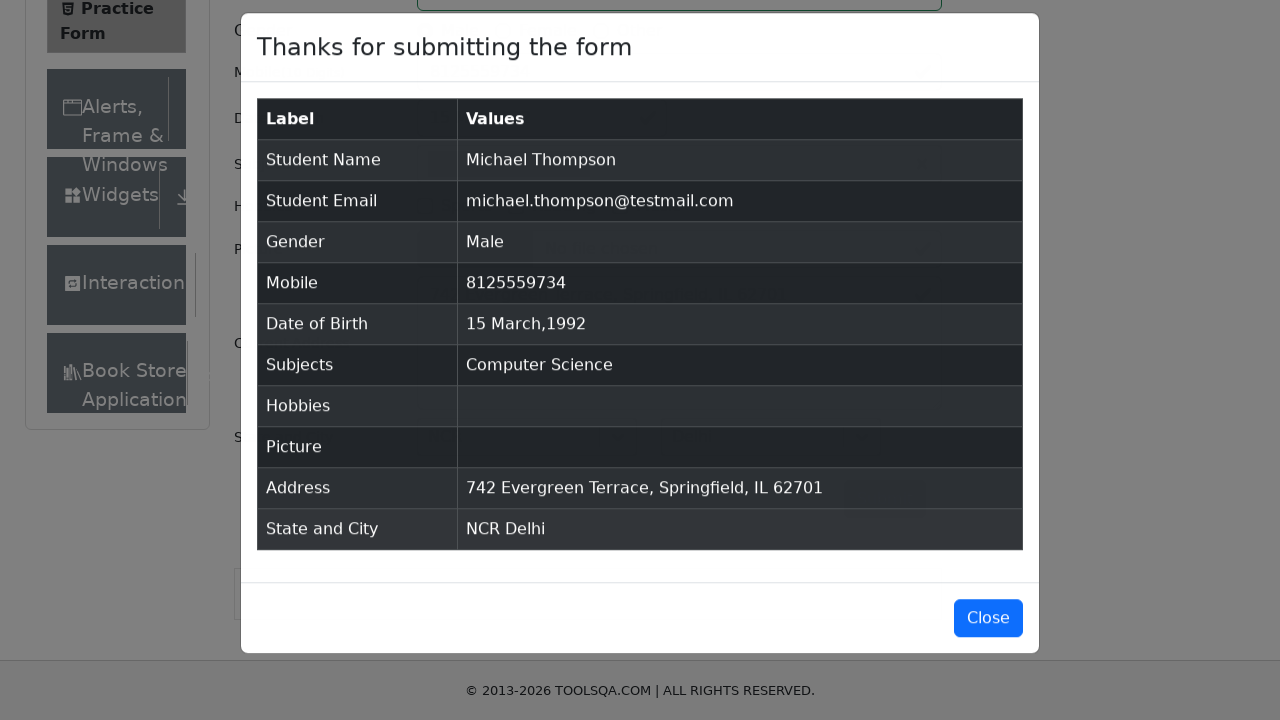

Submission modal appeared confirming form submission
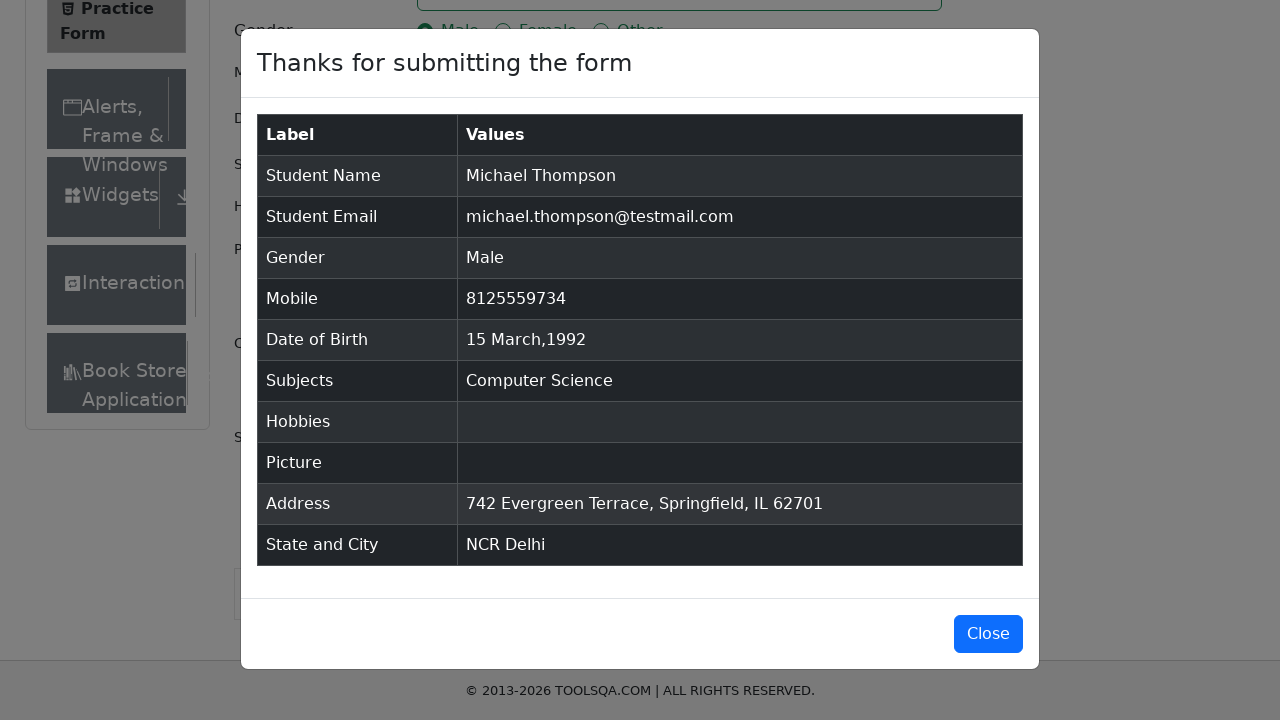

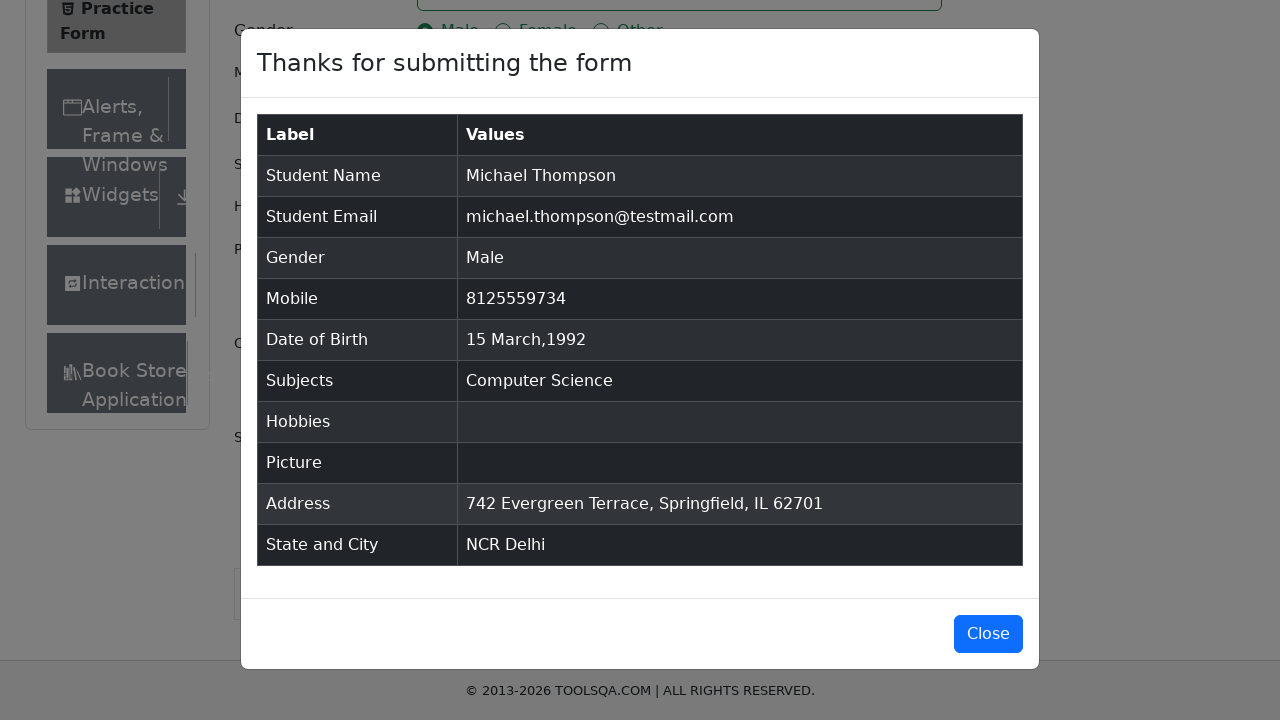